Opens multiple browser windows/tabs by clicking buttons and switches between them to verify window handling

Starting URL: https://demoqa.com/browser-windows

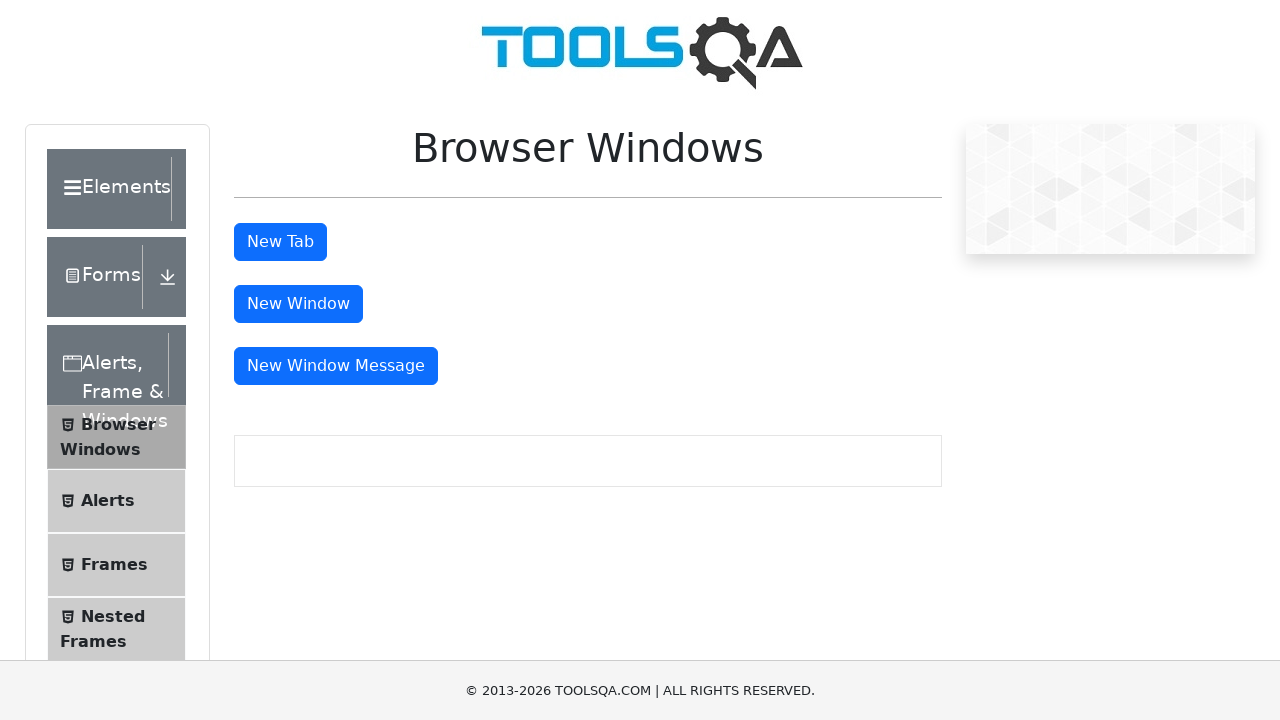

Clicked button to open new tab at (280, 242) on #tabButton
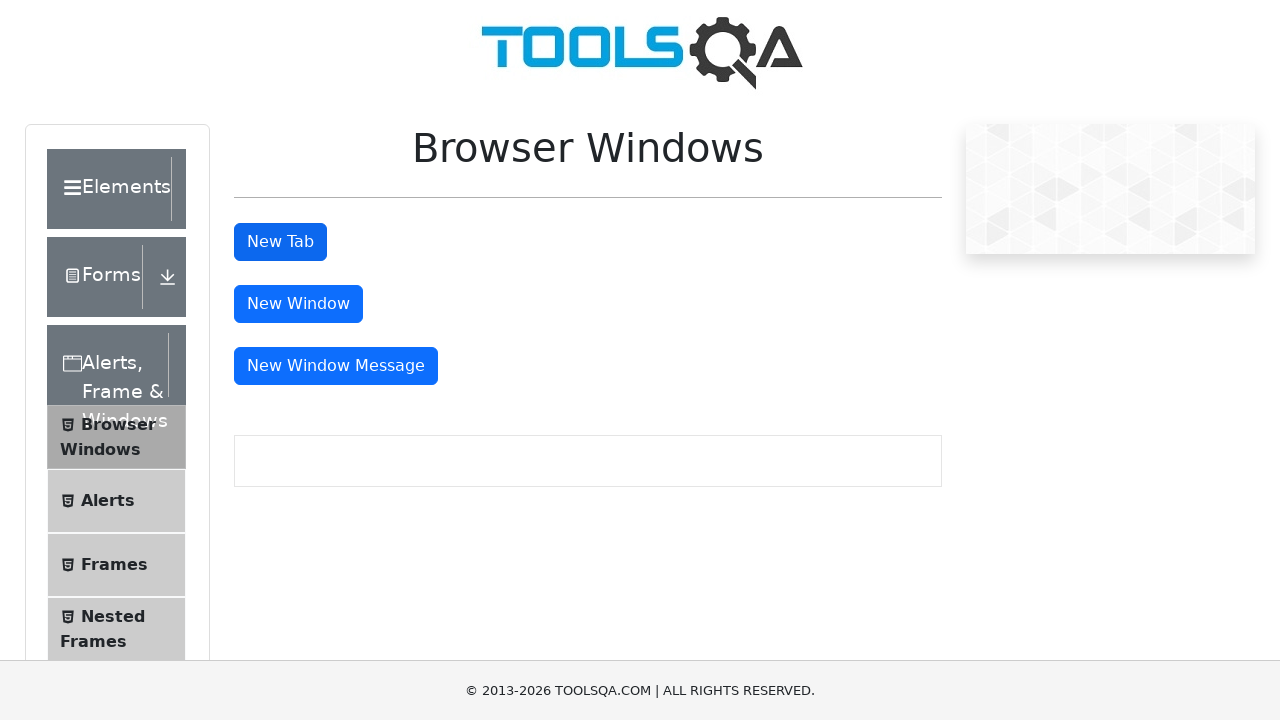

Clicked button to open new window at (298, 304) on #windowButton
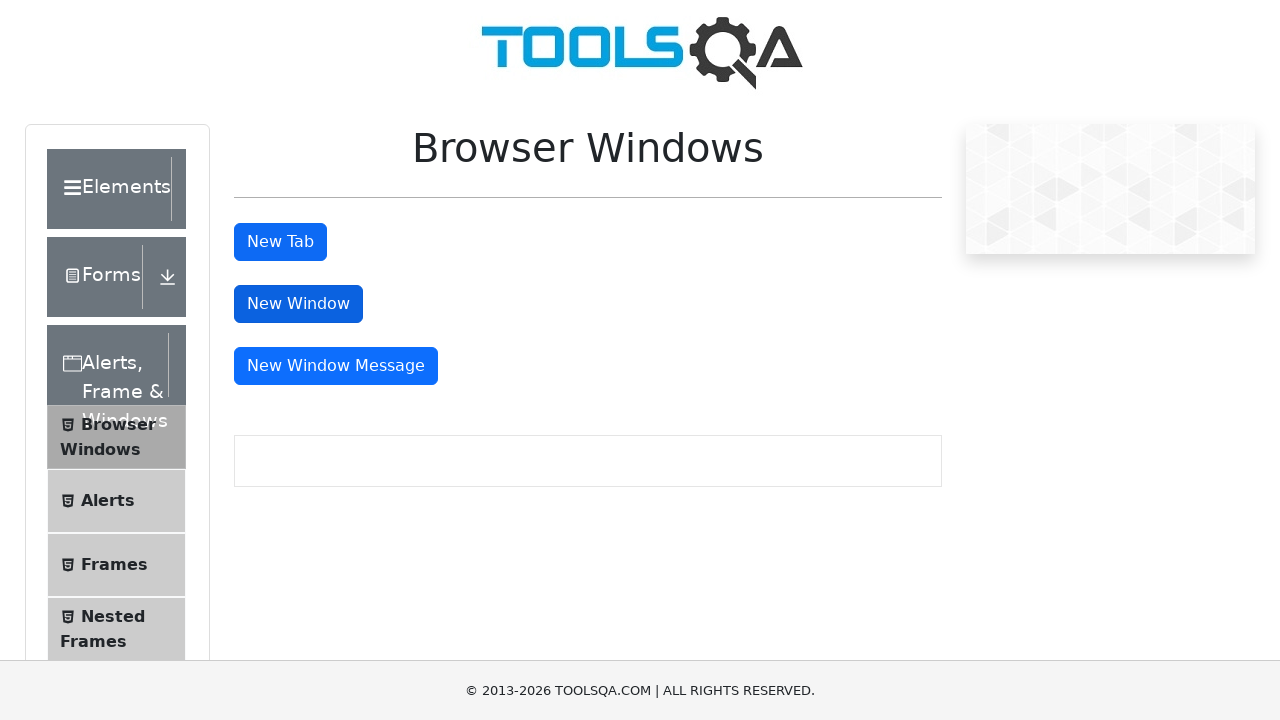

Clicked button to open message window at (336, 366) on #messageWindowButton
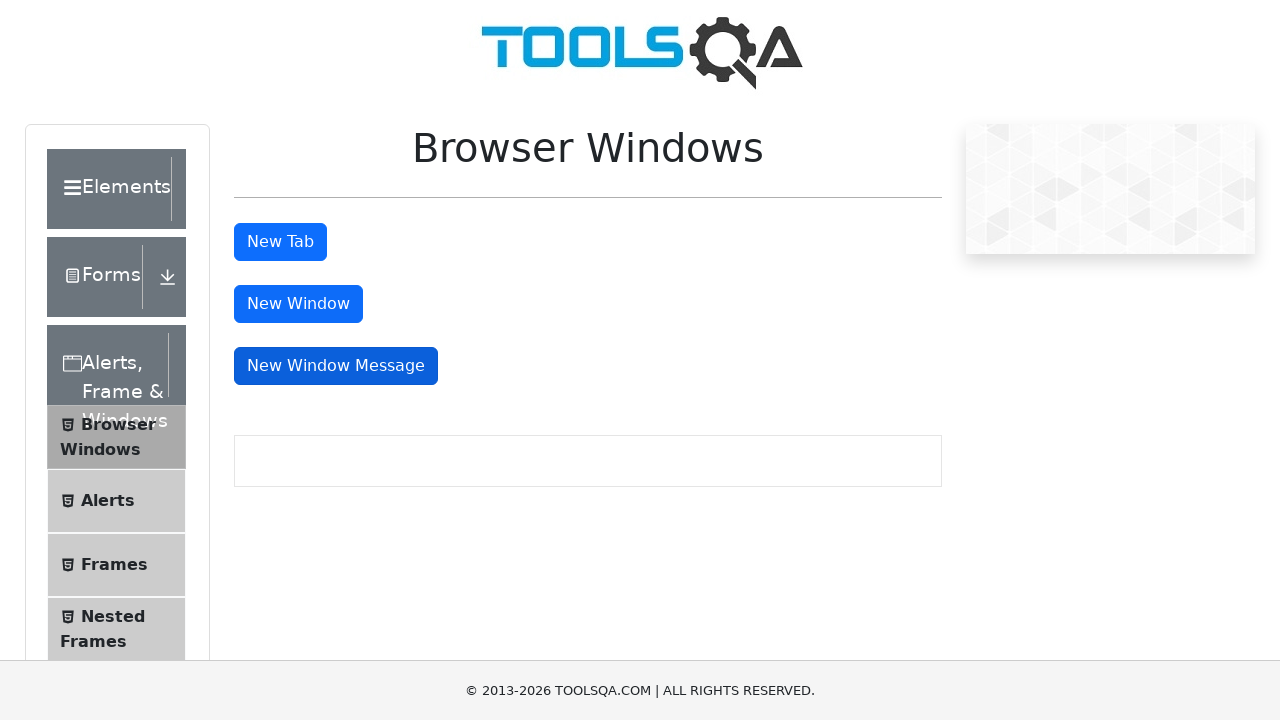

Waited for new windows/tabs to open
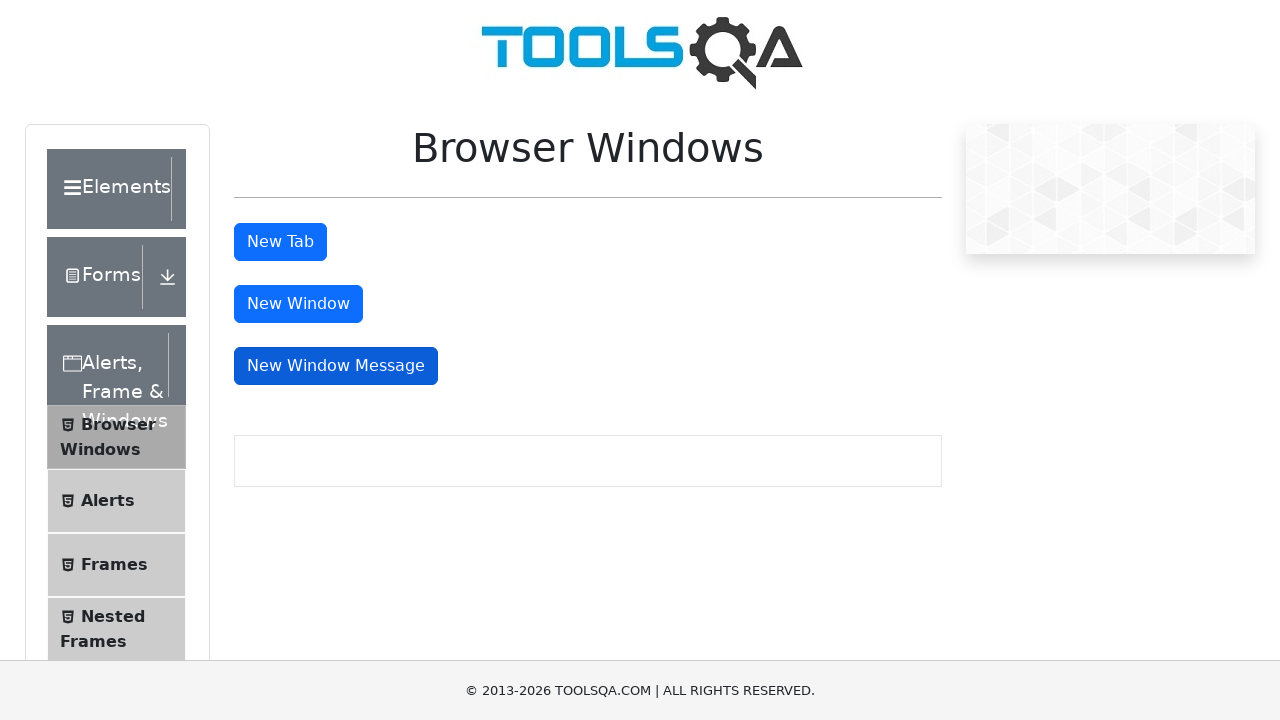

Retrieved all open pages from context
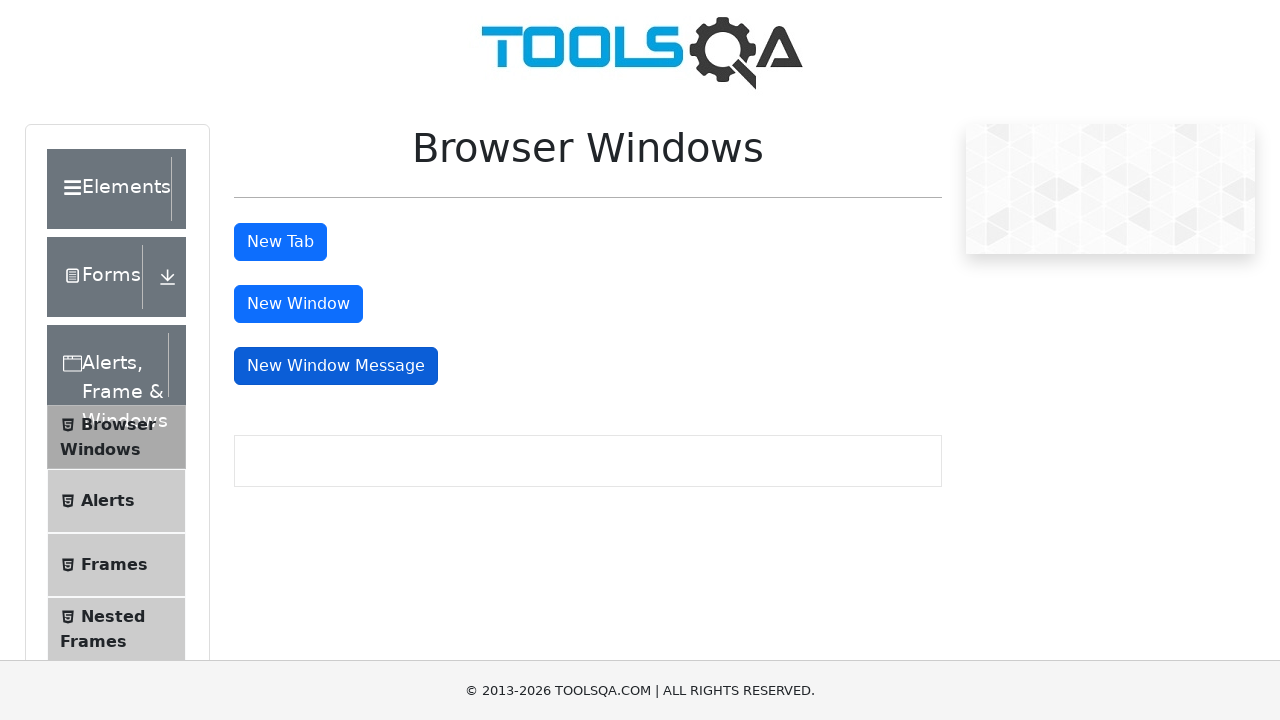

Switched focus to new window/tab
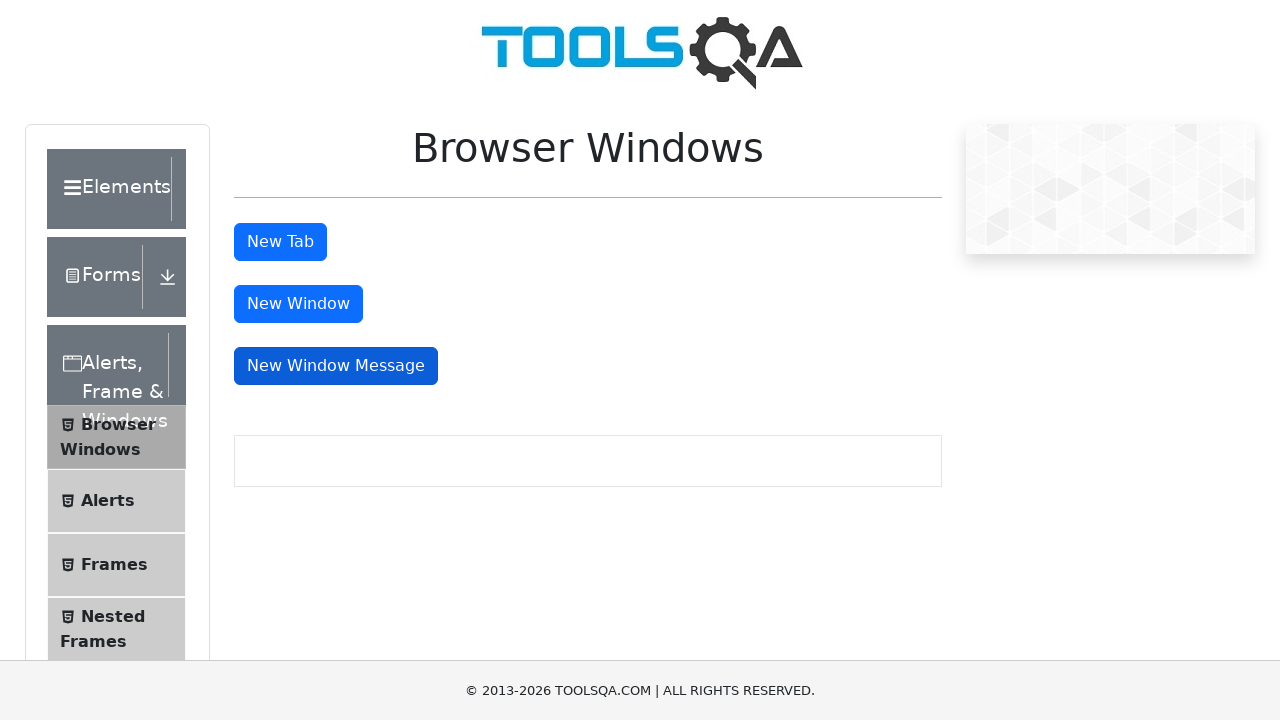

Waited for page to load (domcontentloaded)
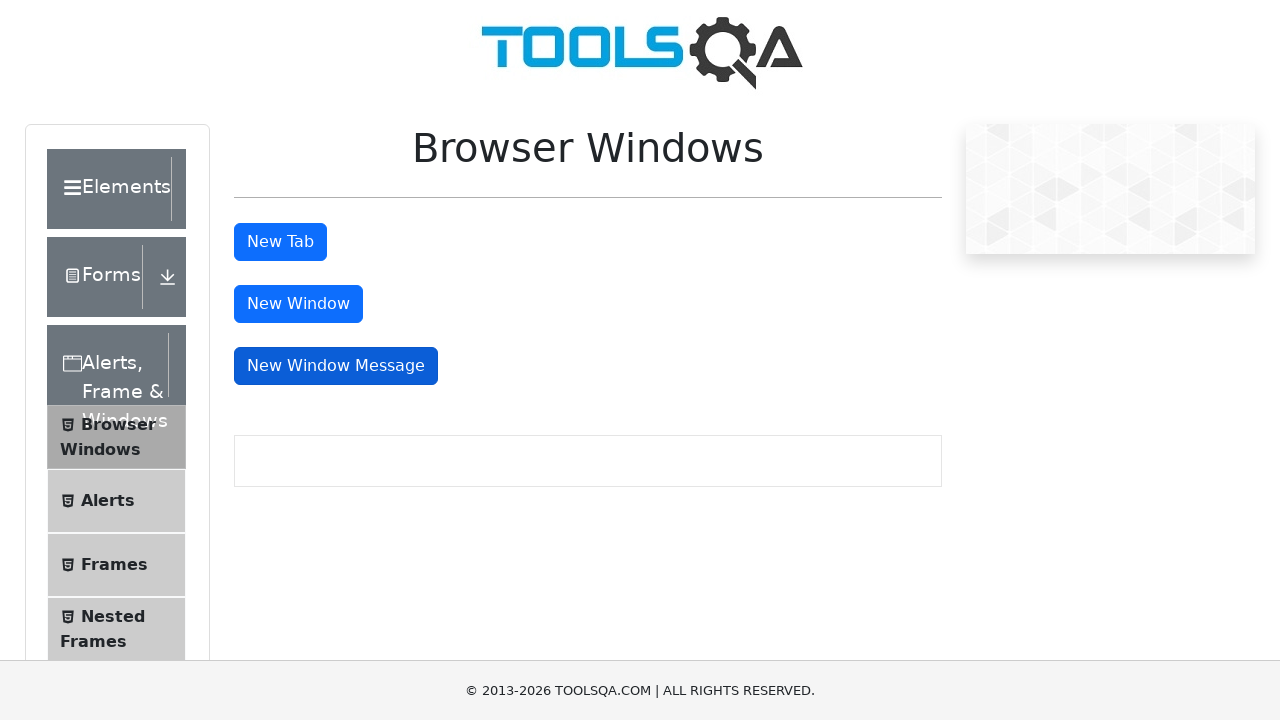

Found 1 elements with id attribute in window
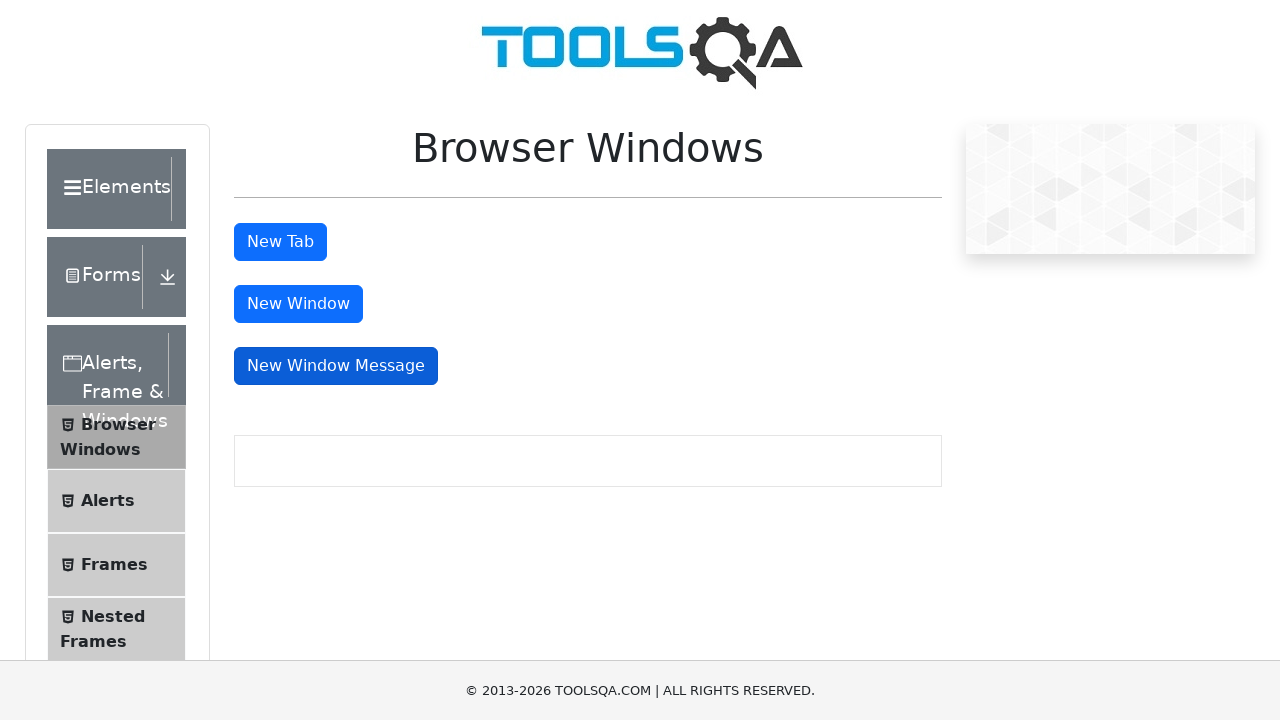

Switched focus to new window/tab
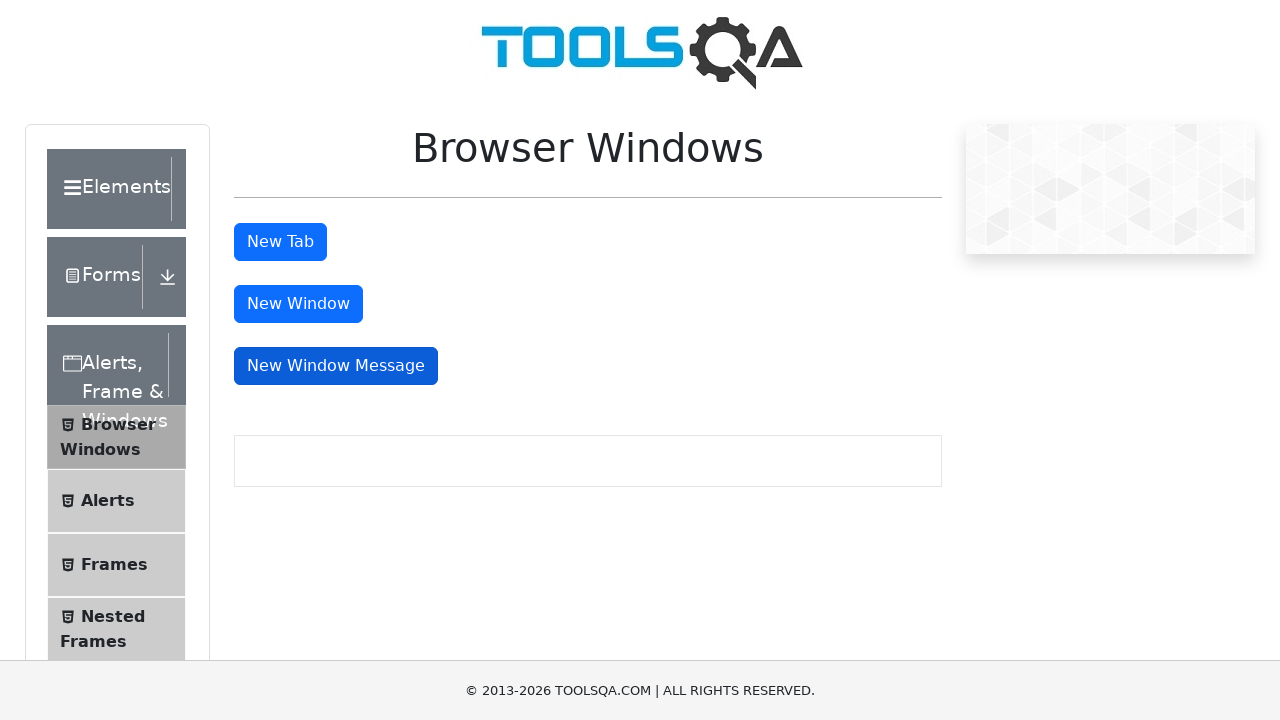

Waited for page to load (domcontentloaded)
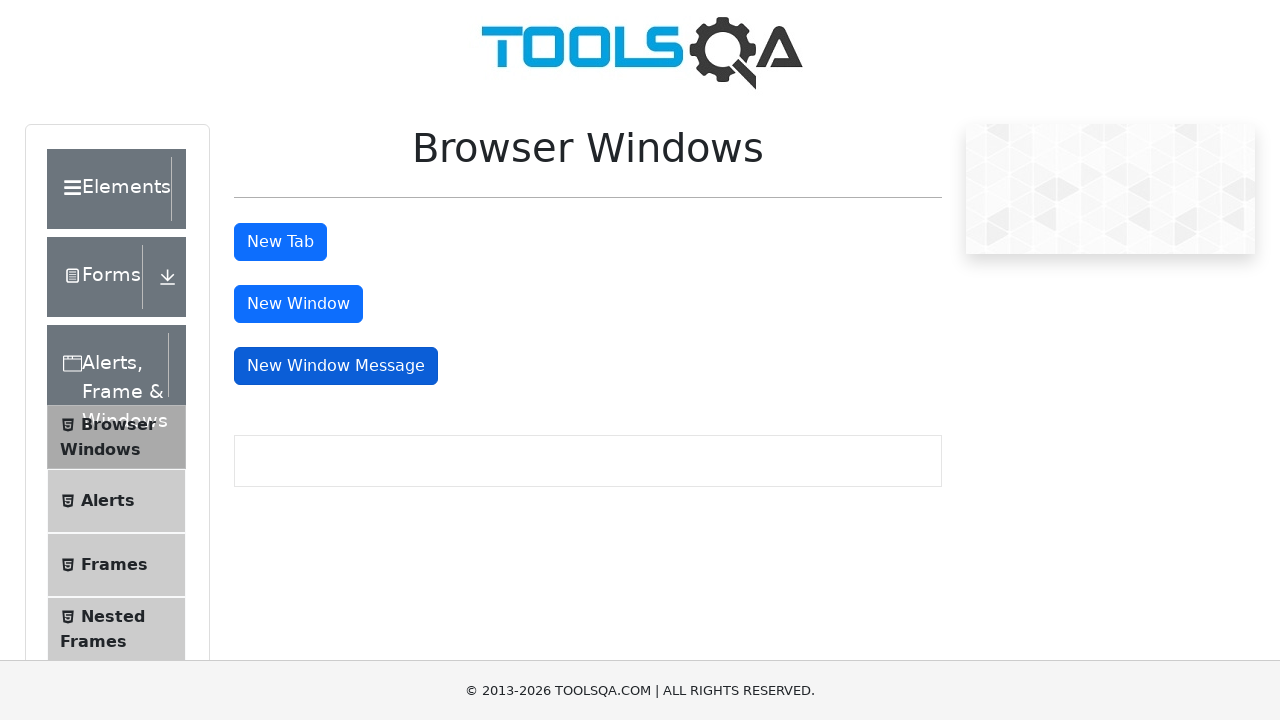

Found 1 elements with id attribute in window
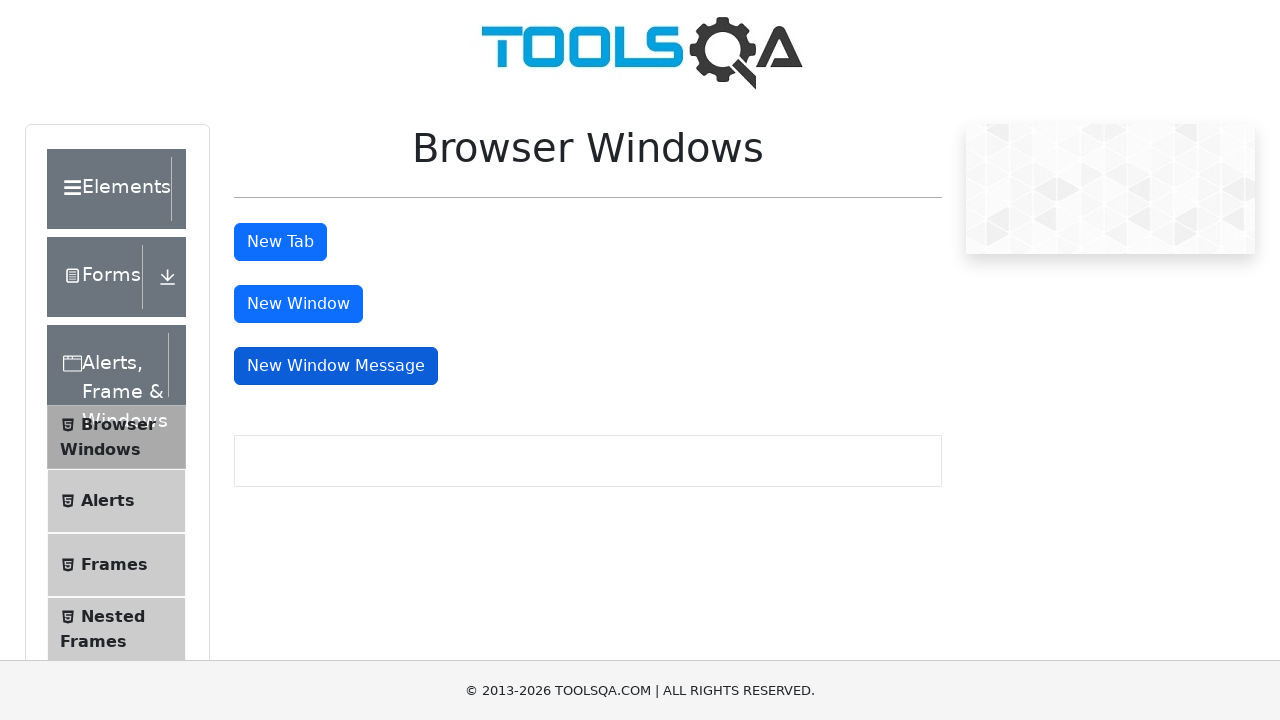

Switched focus to new window/tab
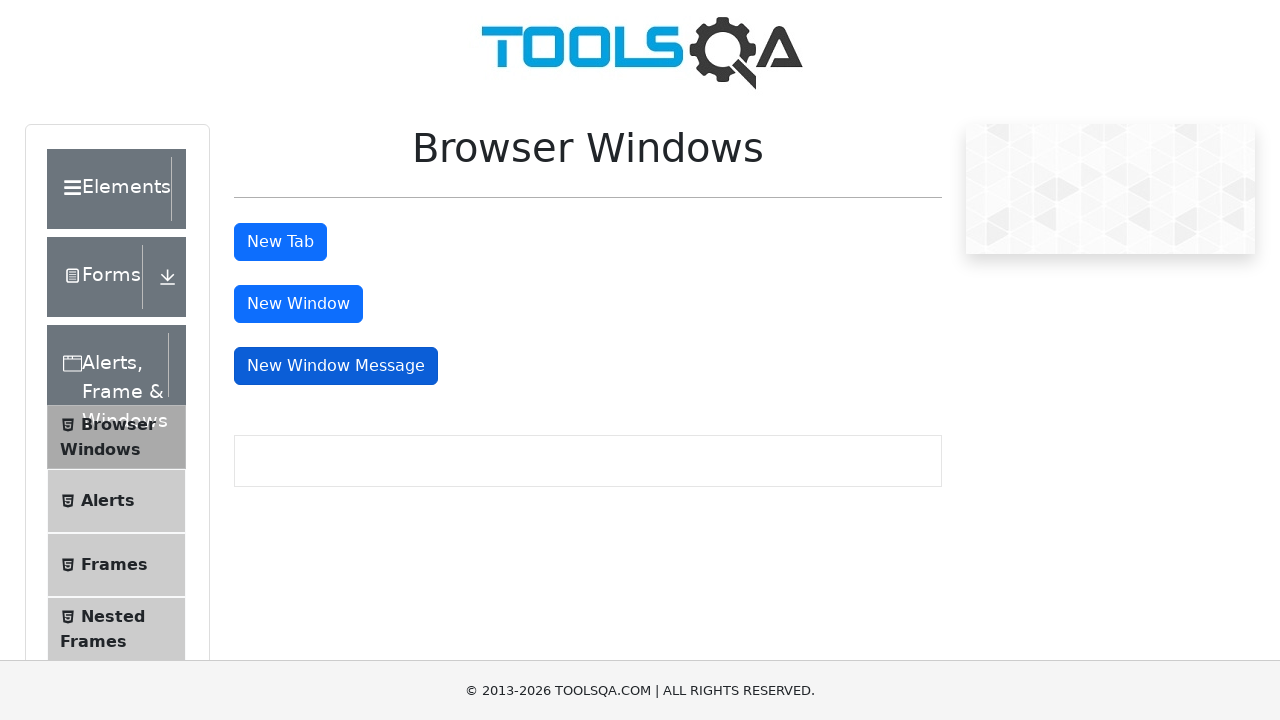

Waited for page to load (domcontentloaded)
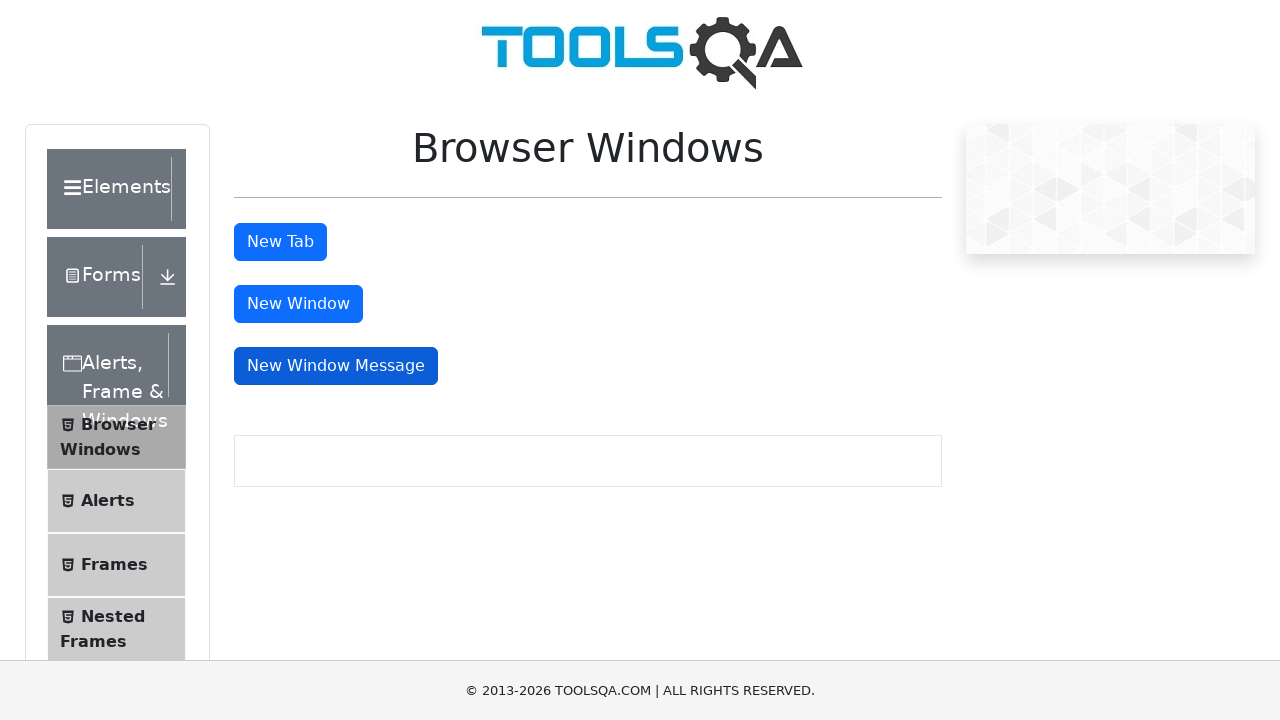

Found 0 elements with id attribute in window
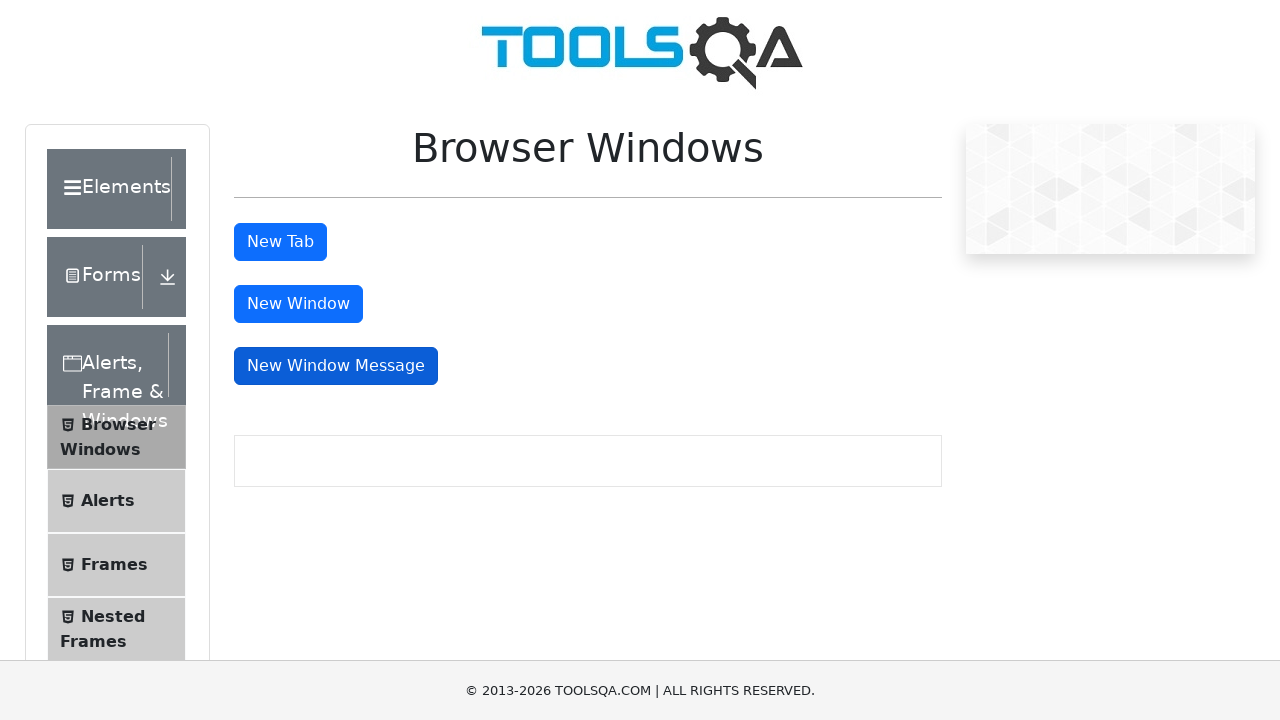

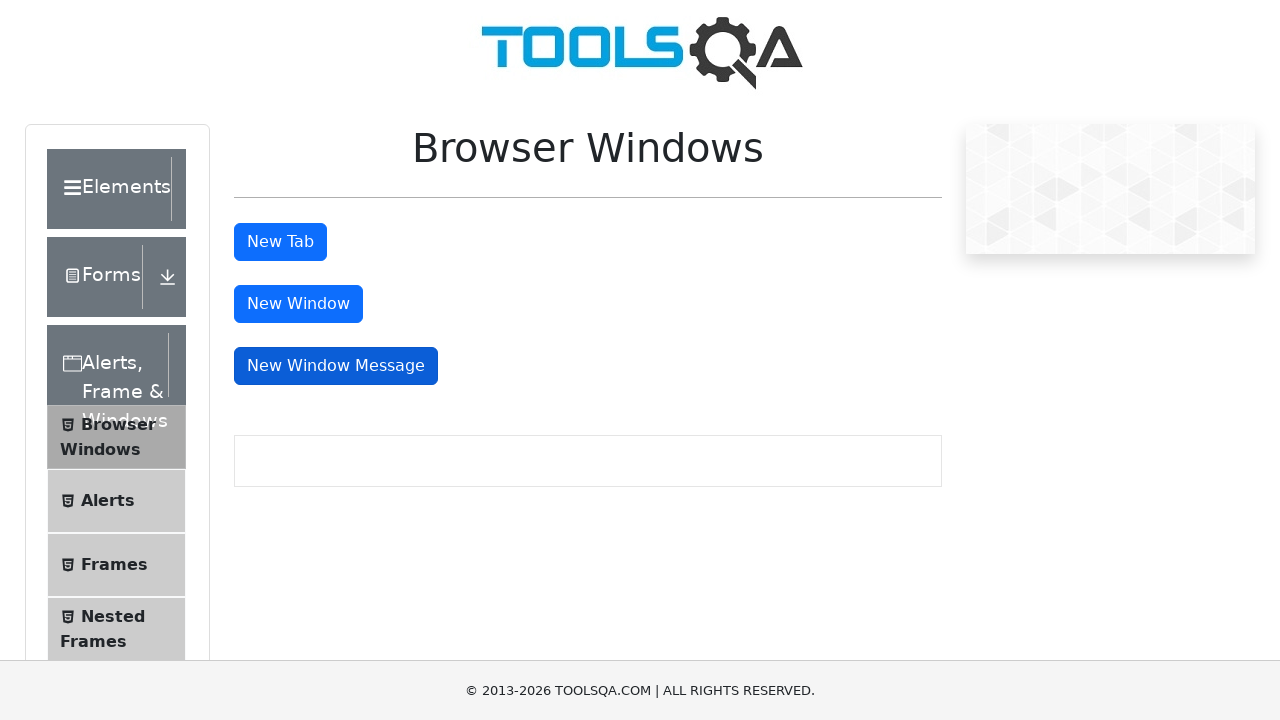